Tests a slow calculator web application by setting a delay, performing a calculation (7+8), and verifying the result equals 15

Starting URL: https://bonigarcia.dev/selenium-webdriver-java/slow-calculator.html

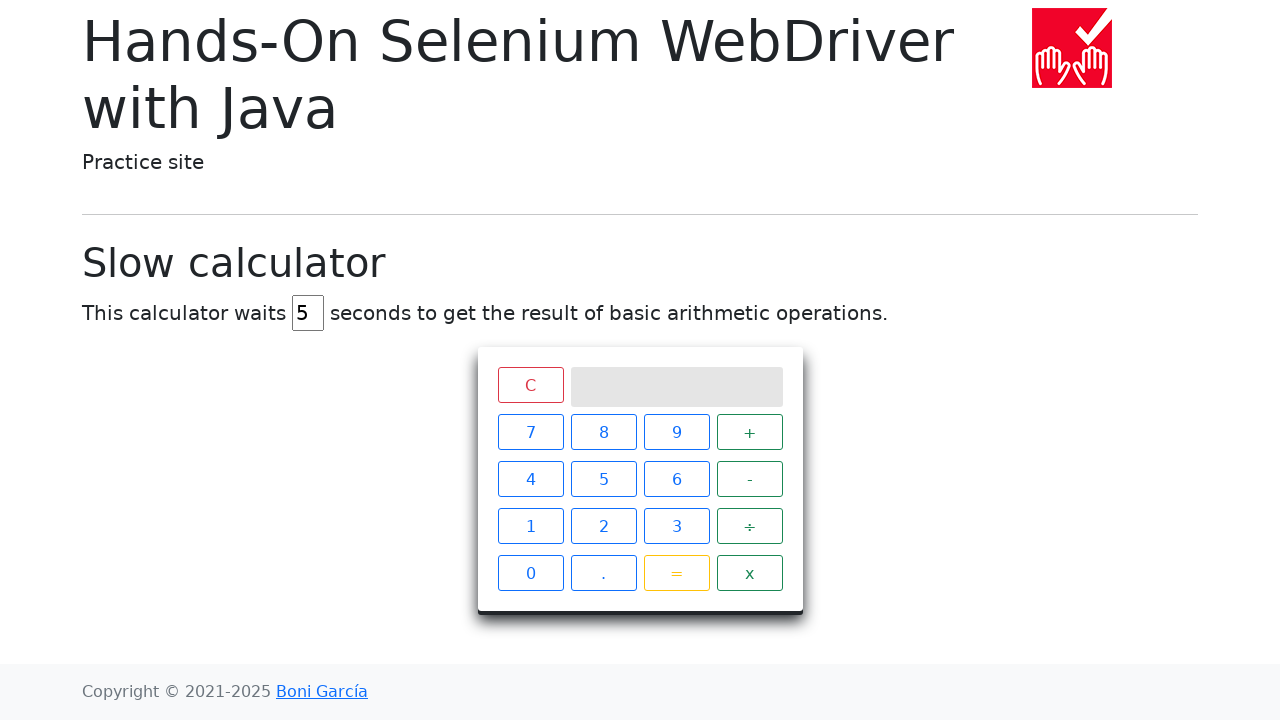

Cleared delay input field on input[id='delay']
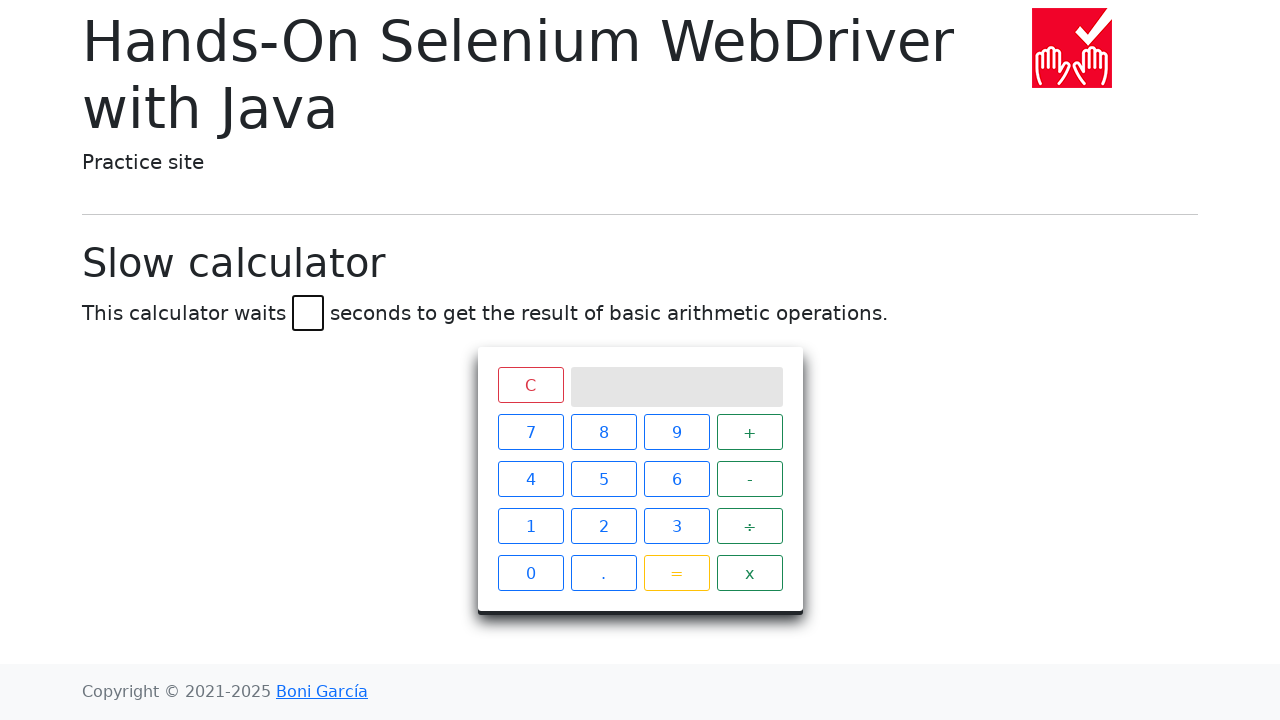

Set delay to 45 seconds on input[id='delay']
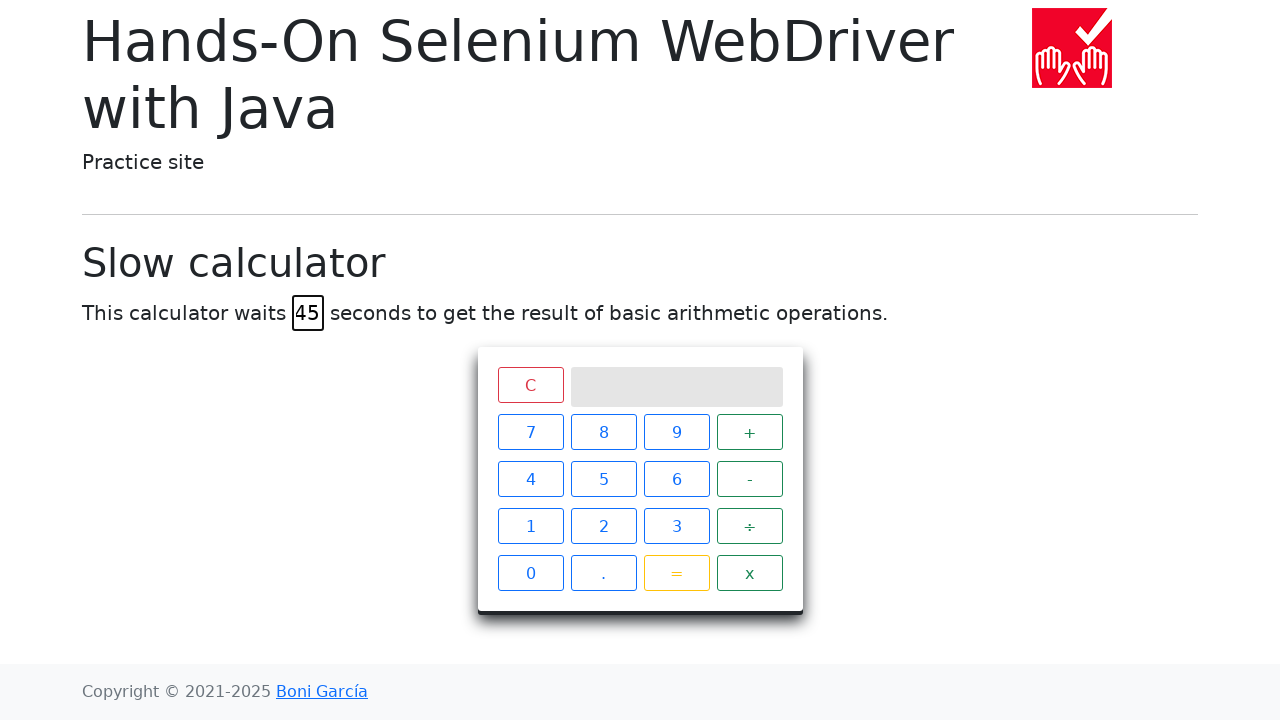

Clicked number 7 at (530, 432) on xpath=//span[contains(text(),'7')]
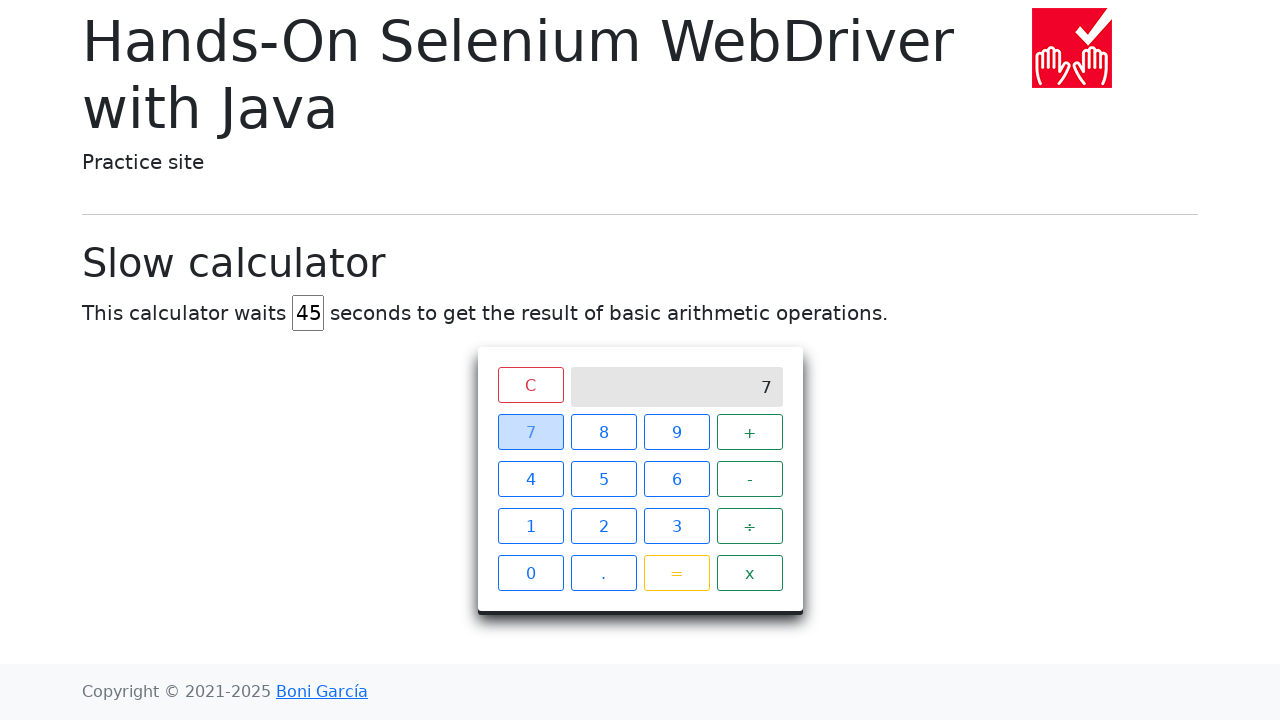

Clicked plus operator at (750, 432) on xpath=//span[contains(text(),'+')]
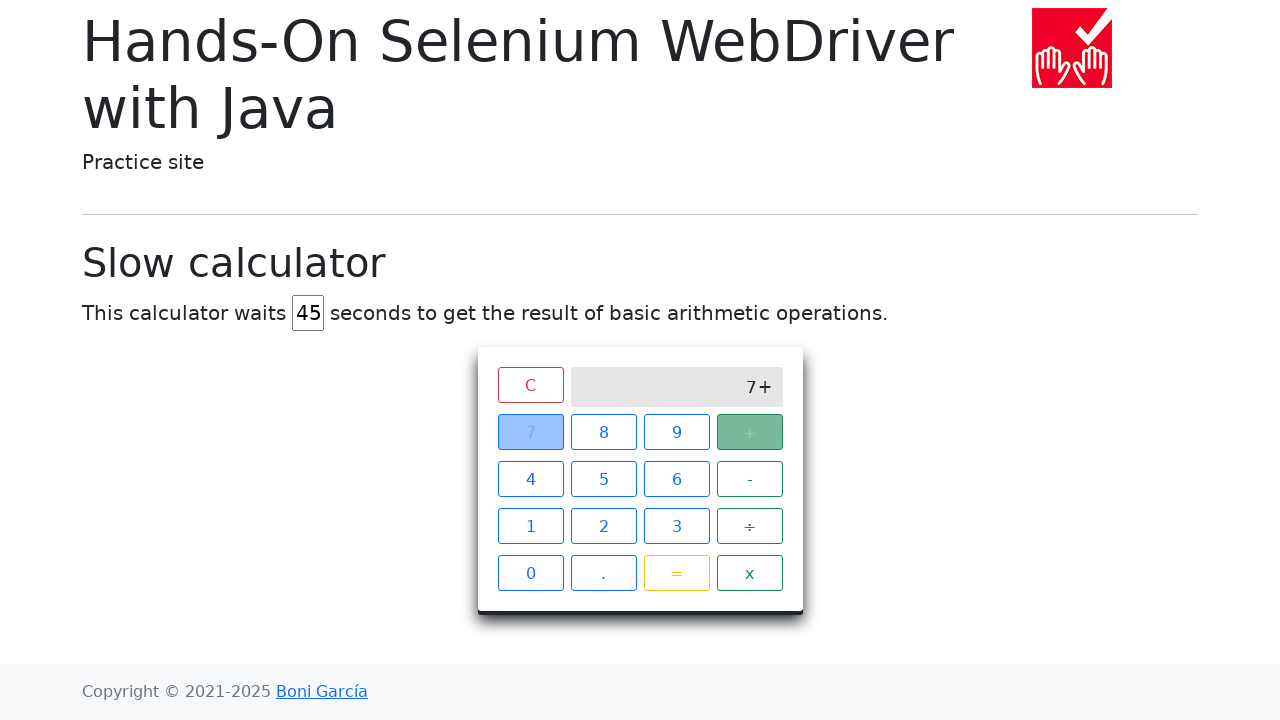

Clicked number 8 at (604, 432) on xpath=//span[contains(text(),'8')]
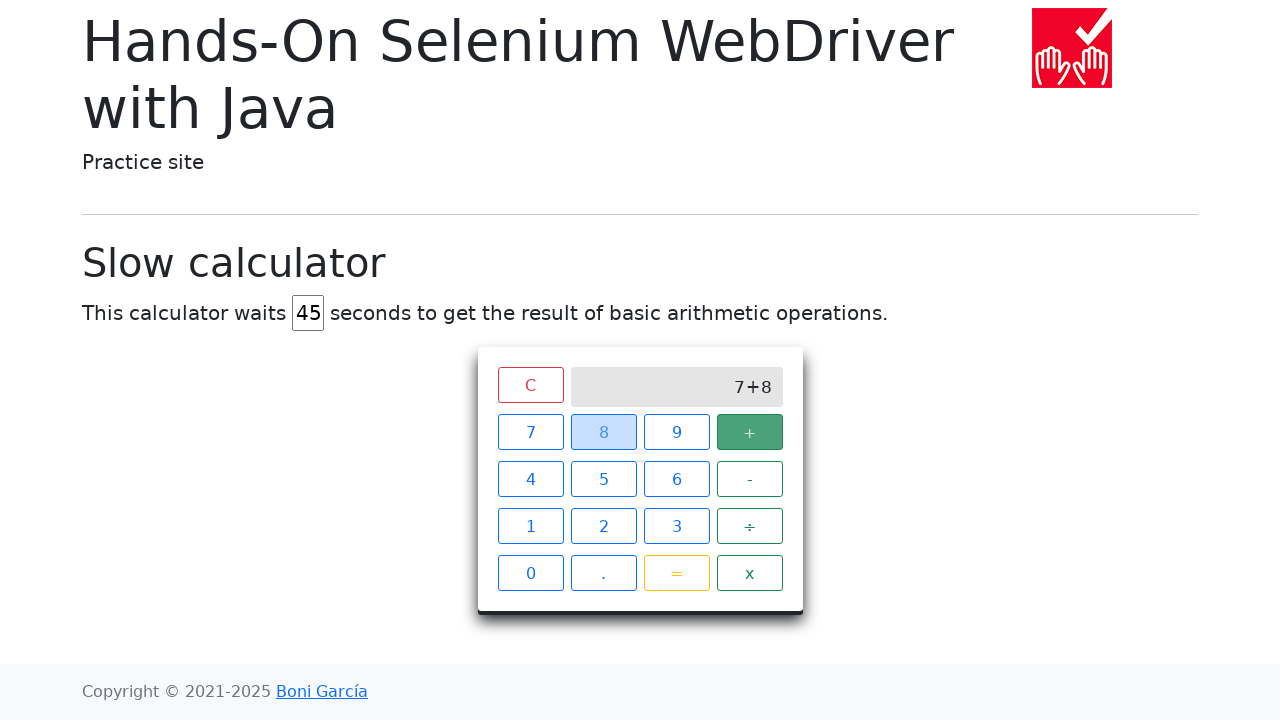

Clicked equals button to perform calculation at (676, 573) on xpath=//span[contains(text(),'=')]
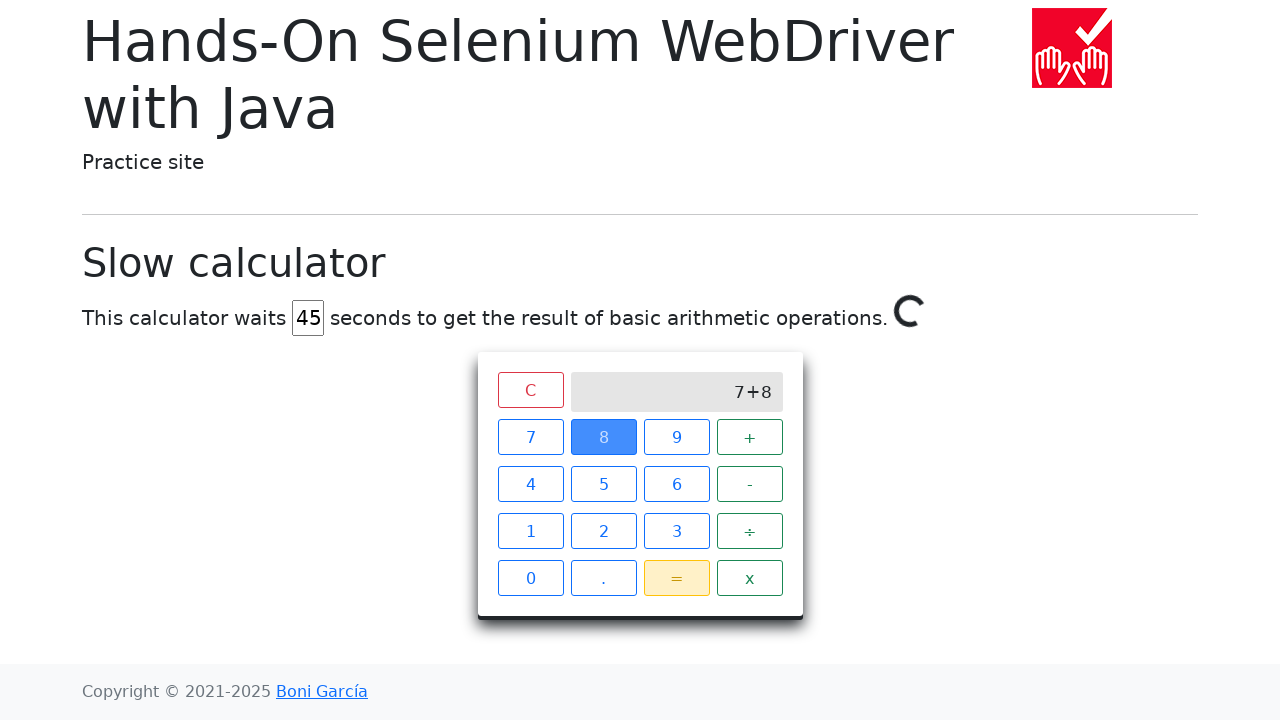

Waited 45 seconds for slow calculator to complete calculation
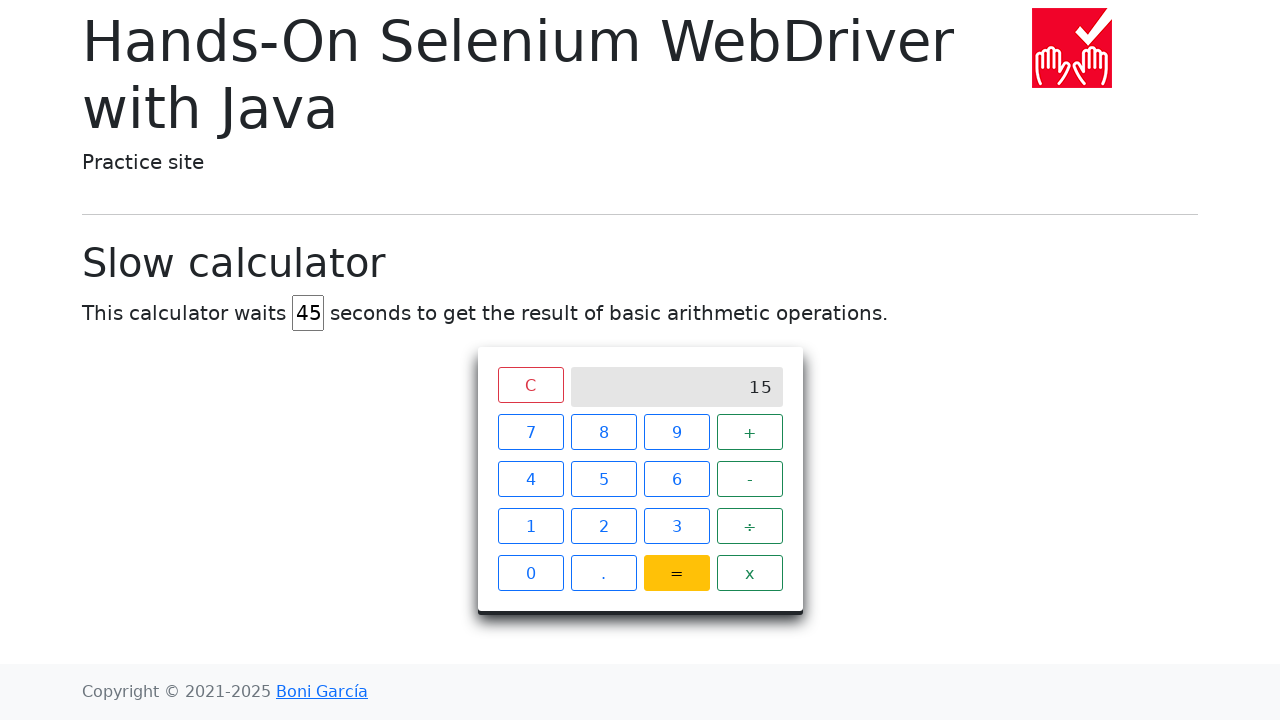

Result screen became visible
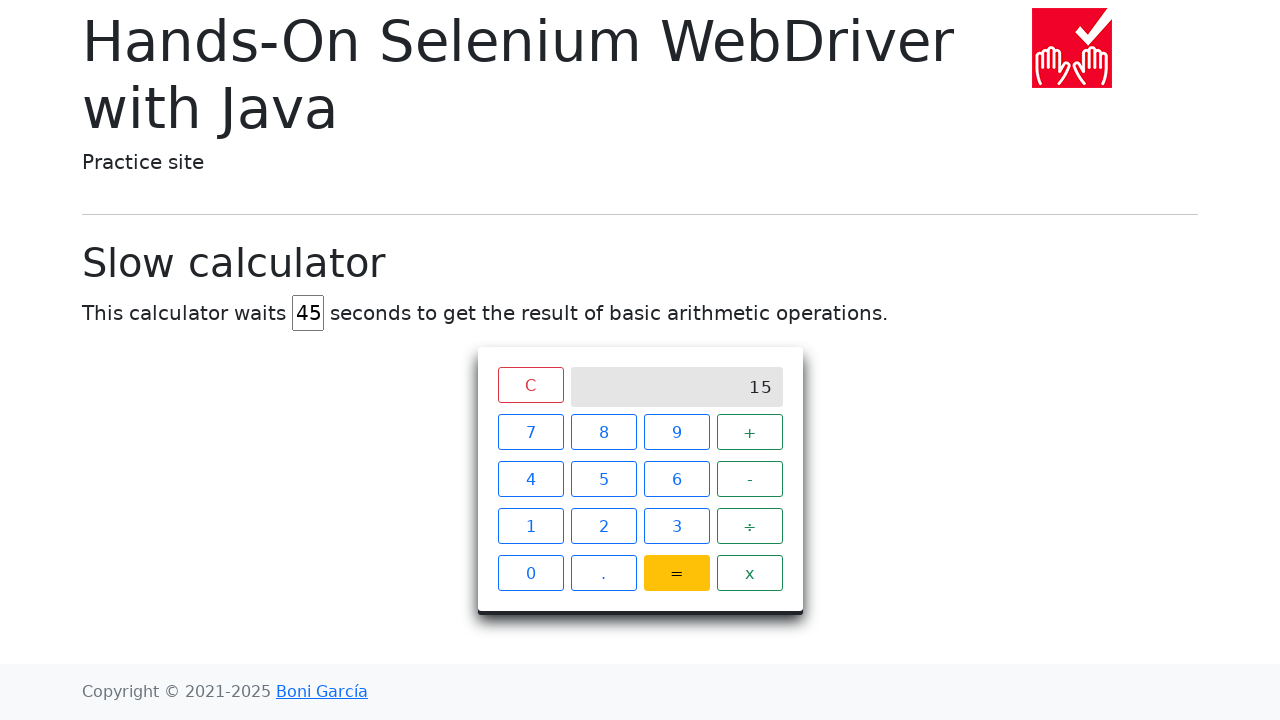

Verified calculation result equals 15
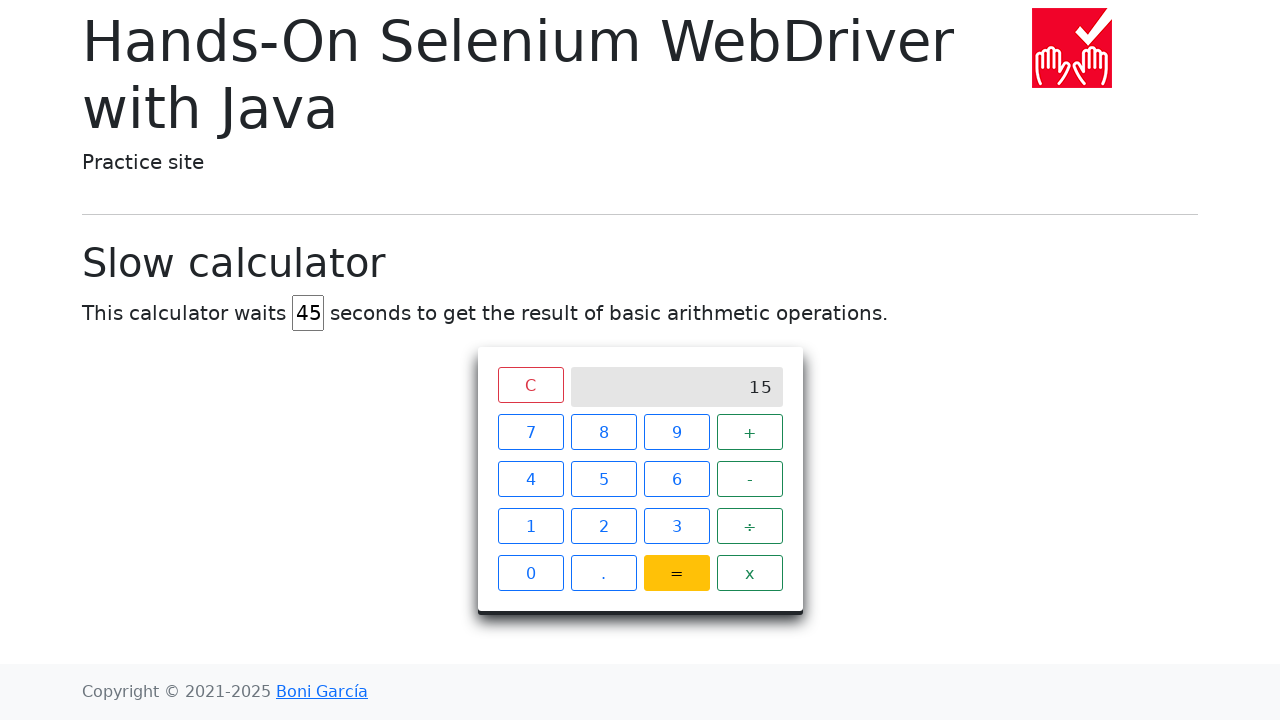

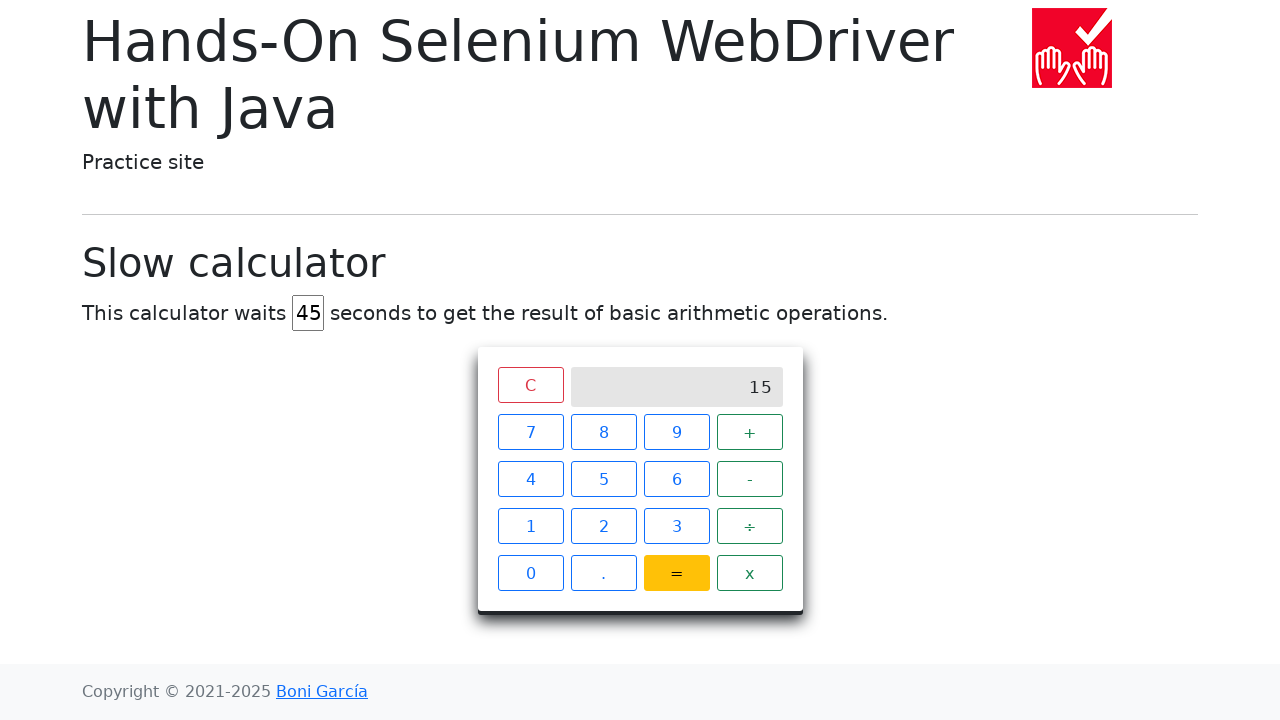